Tests keyboard and mouse input functionality on Formy by navigating to the key/mouse section, entering a name, and clicking a button

Starting URL: https://formy-project.herokuapp.com/

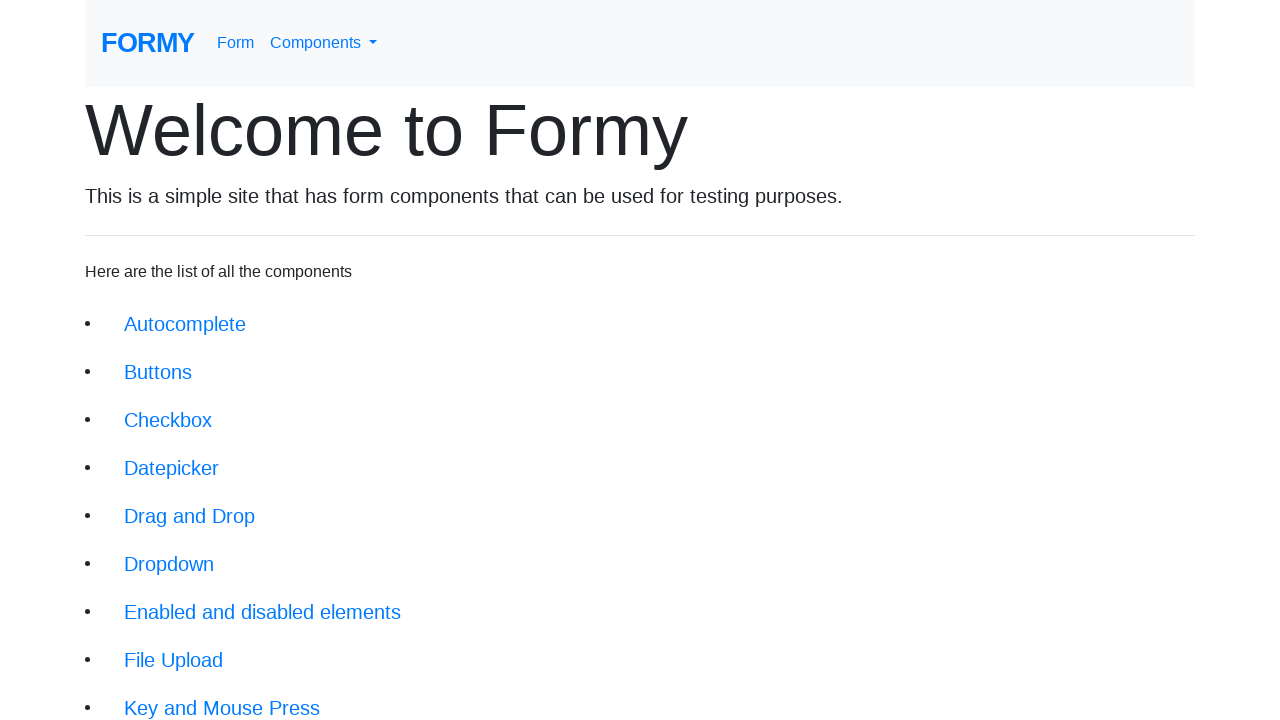

Clicked on the Key and Mouse Press link at (222, 696) on xpath=/html/body/div/div/li[9]/a
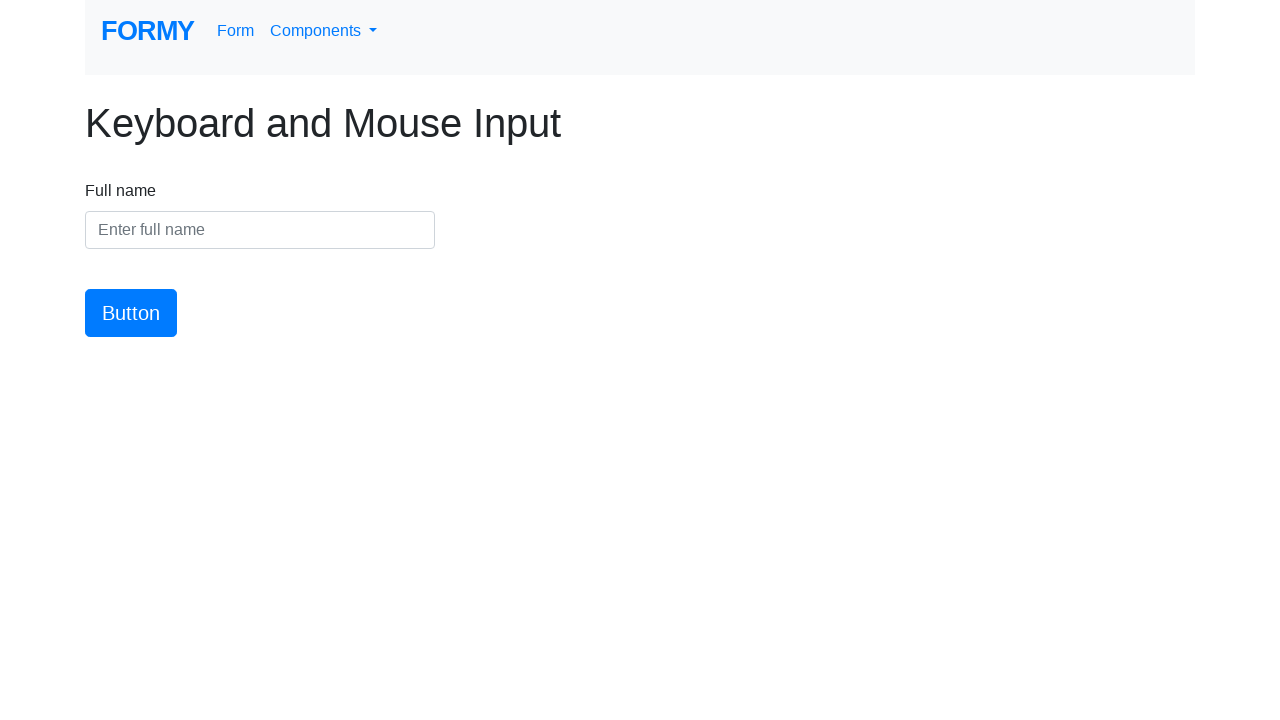

Name input field loaded and became visible
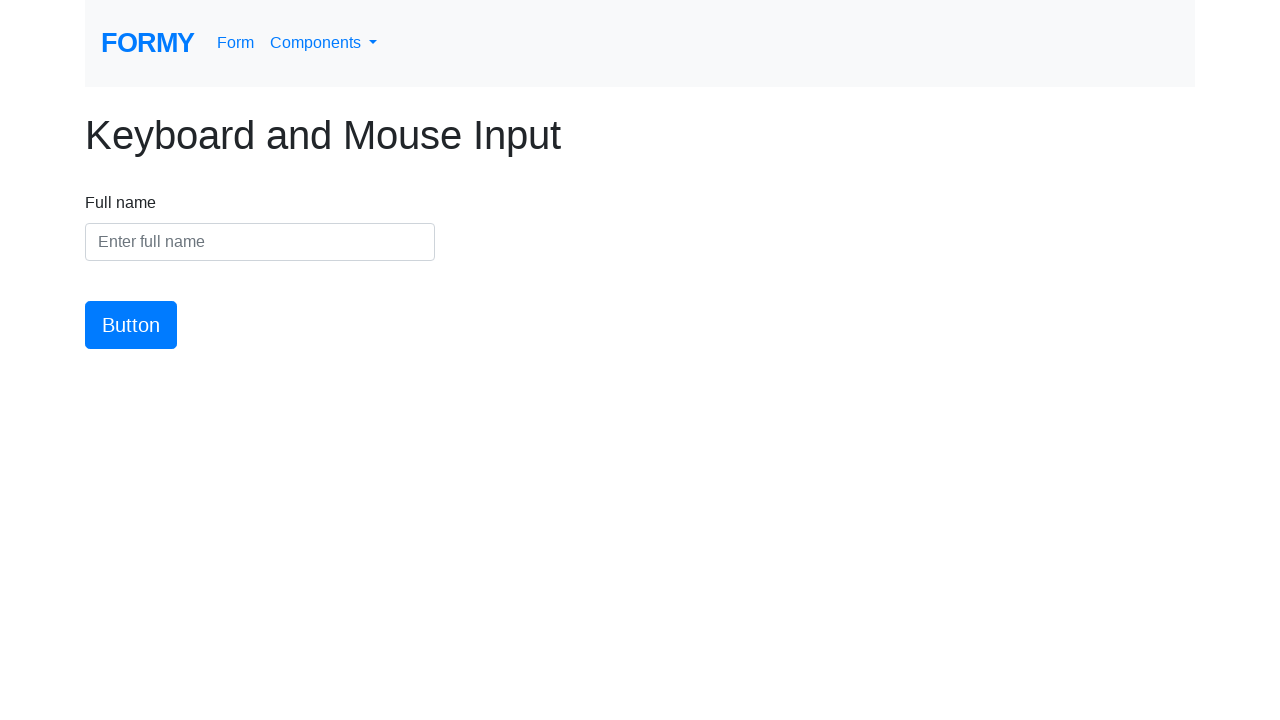

Entered 'Amrutha' into the name field on #name
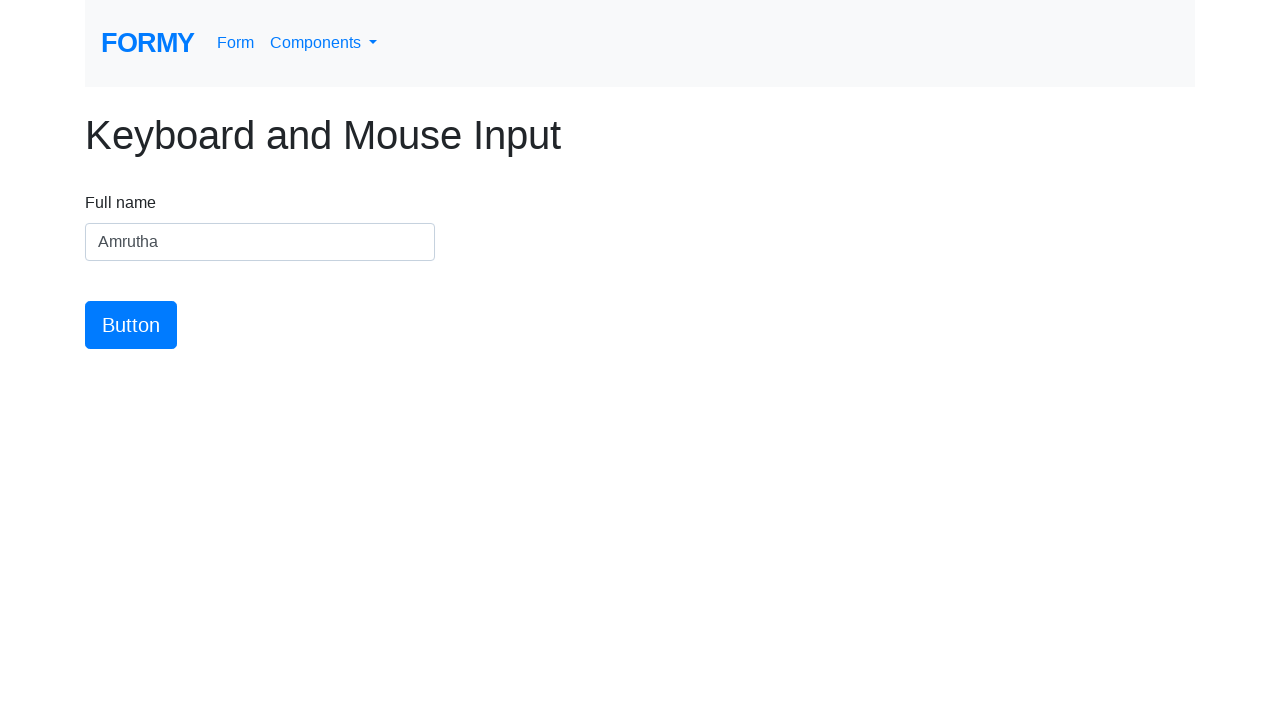

Clicked the submit button at (131, 325) on #button
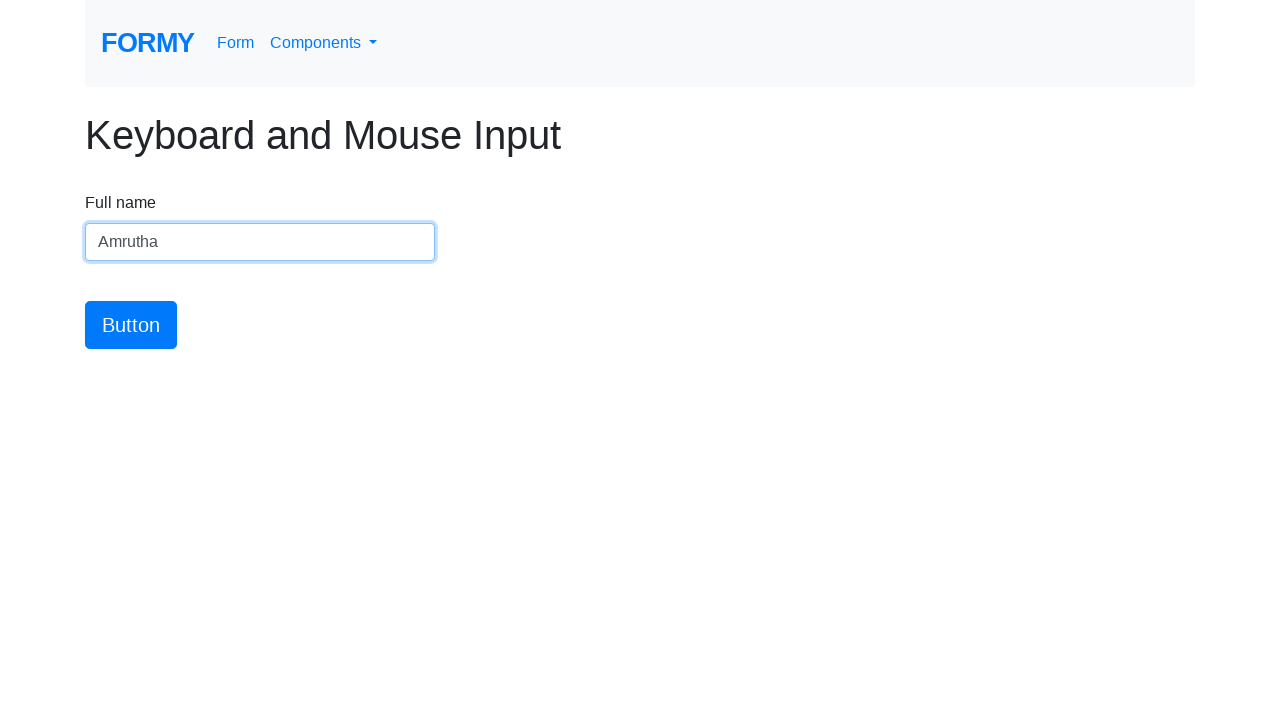

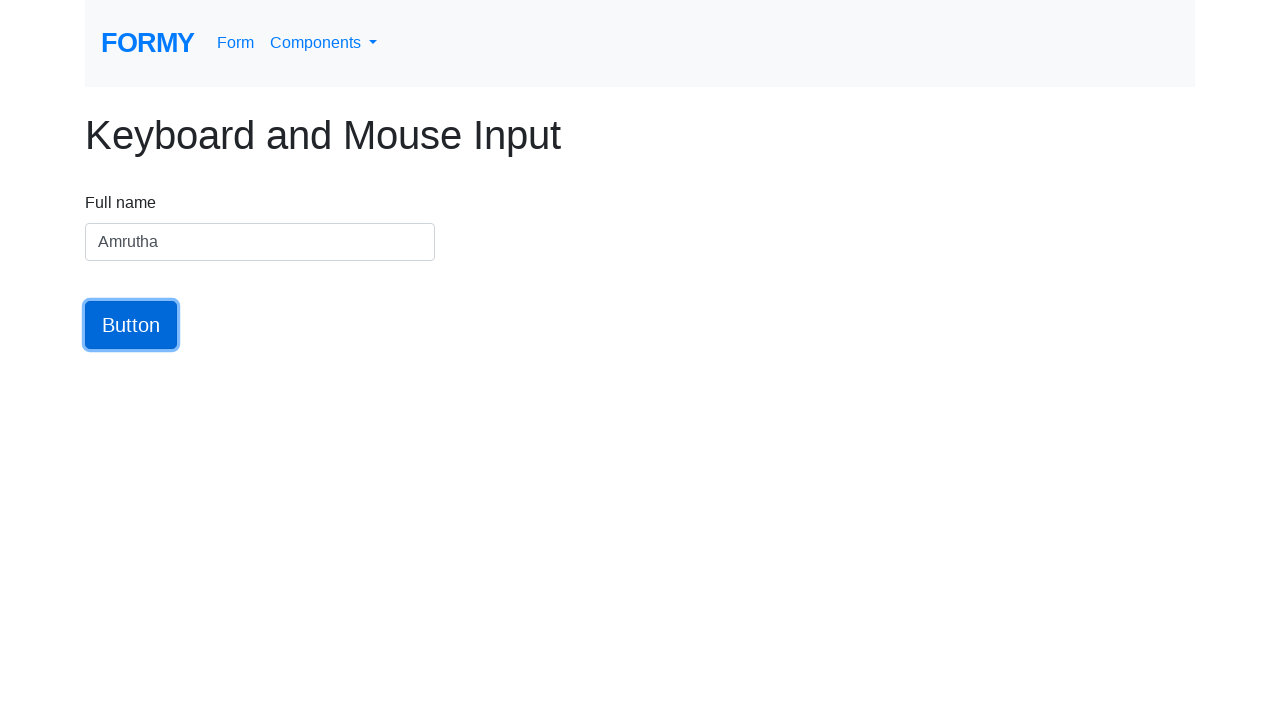